Tests navigation to the Geolocation page by clicking the link

Starting URL: https://bonigarcia.dev/selenium-webdriver-java/

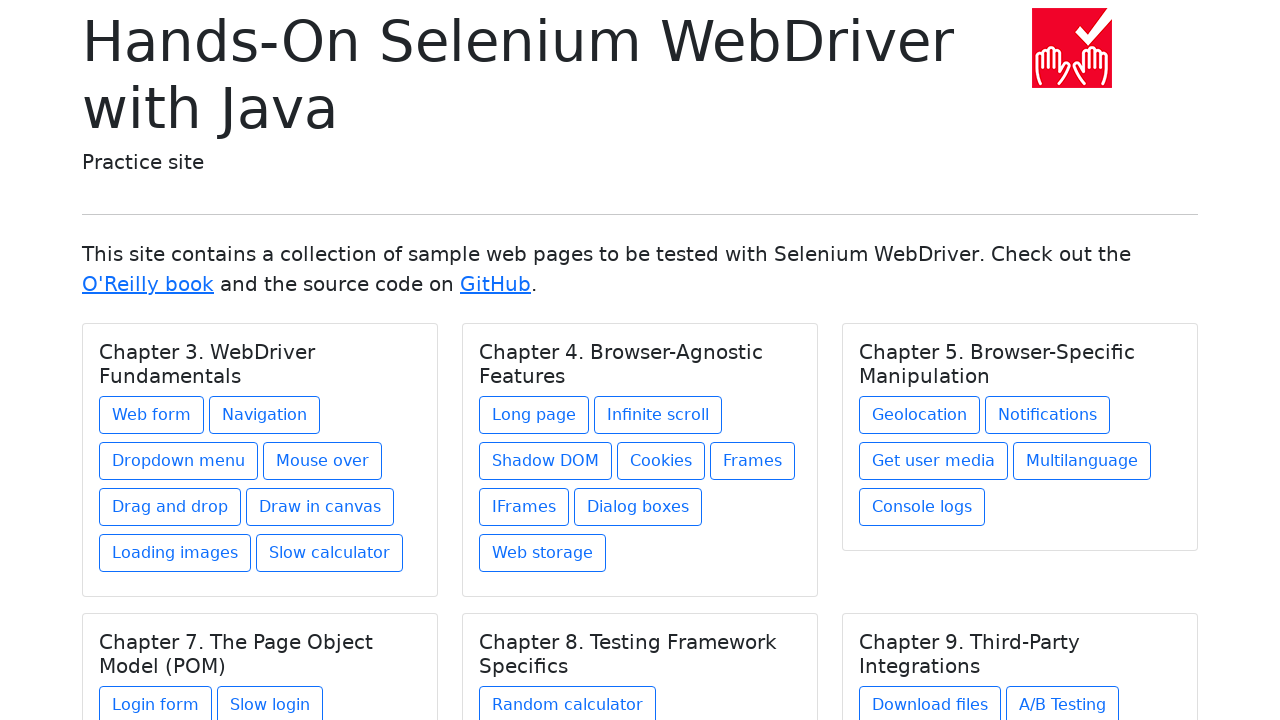

Clicked on the Geolocation link in Chapter 5 section at (920, 415) on xpath=//div[@class='card-body']/h5[text()='Chapter 5. Browser-Specific Manipulat
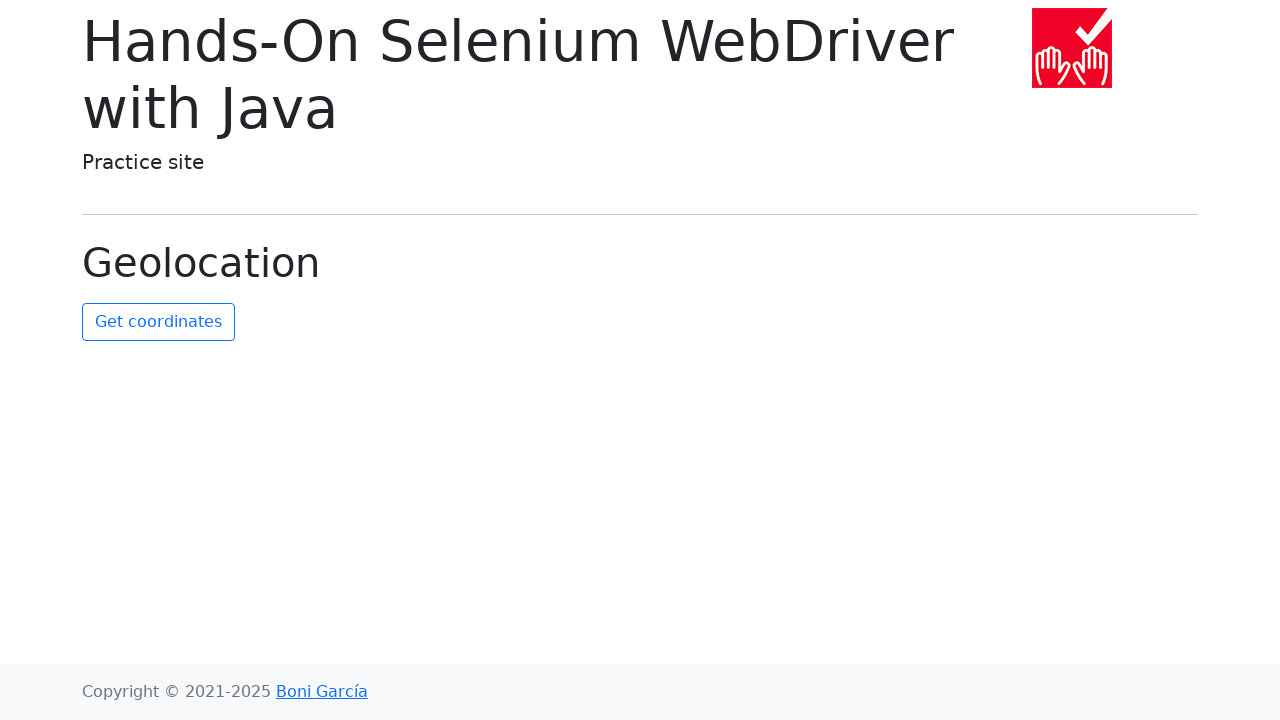

Page title element loaded, Geolocation page navigation complete
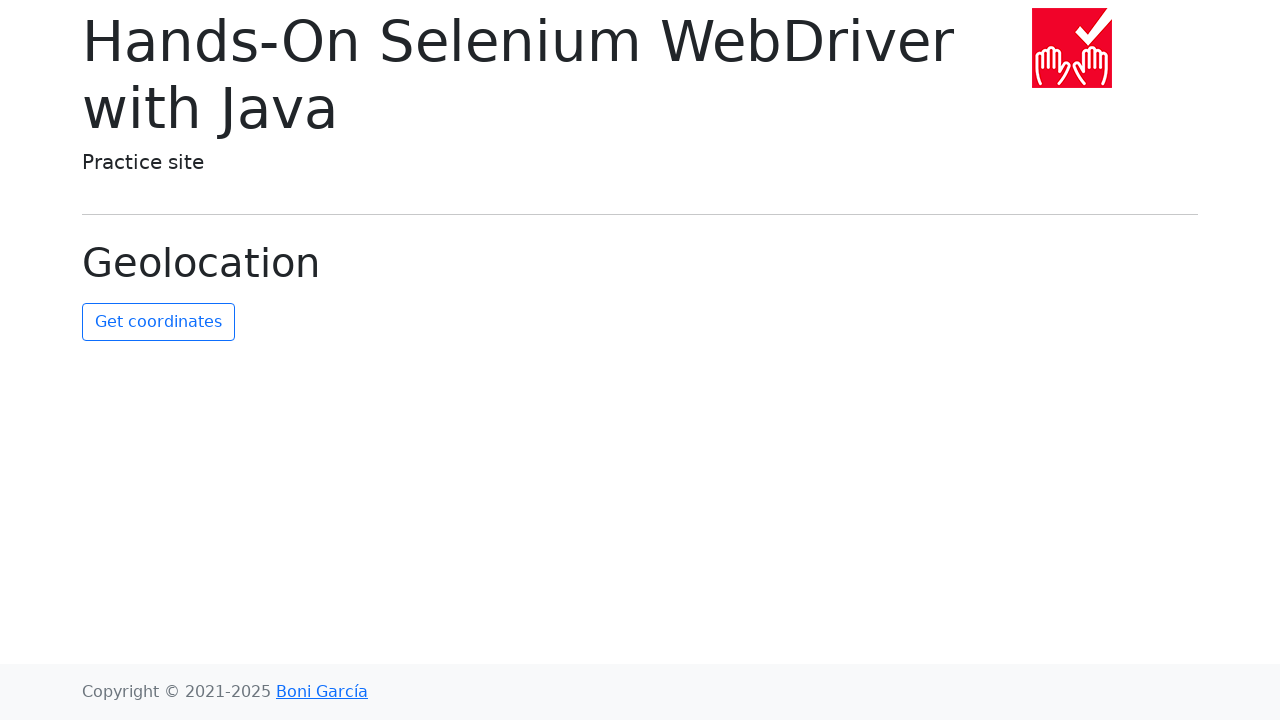

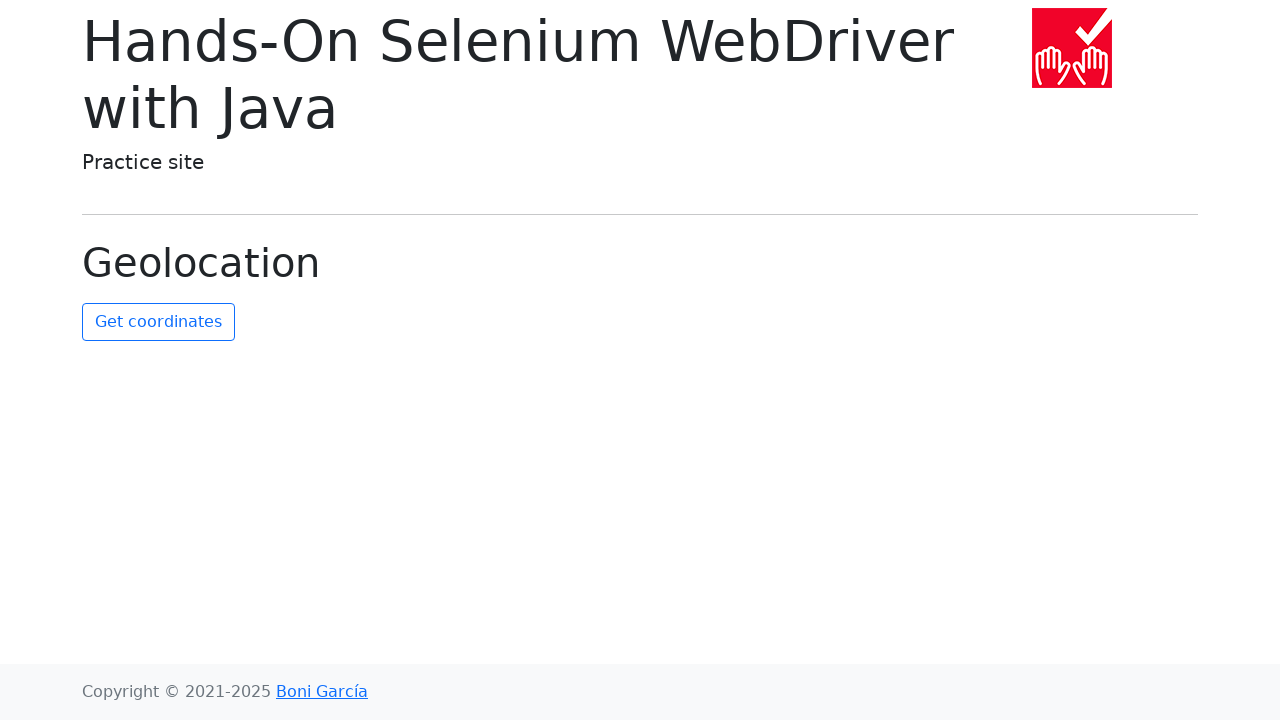